Tests JavaScript alert and confirm dialog handling by filling a name field, triggering an alert, accepting it, then triggering a confirm dialog and interacting with it.

Starting URL: https://rahulshettyacademy.com/AutomationPractice/

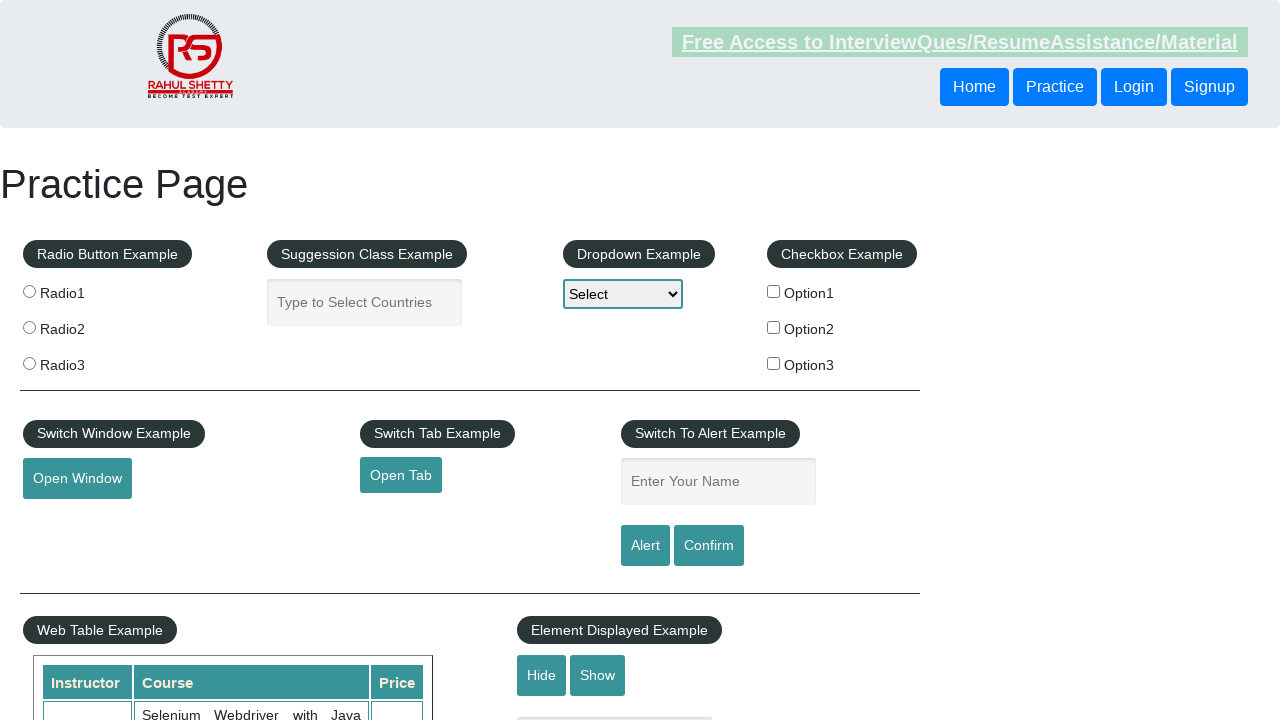

Filled name field with 'Madhav' on #name
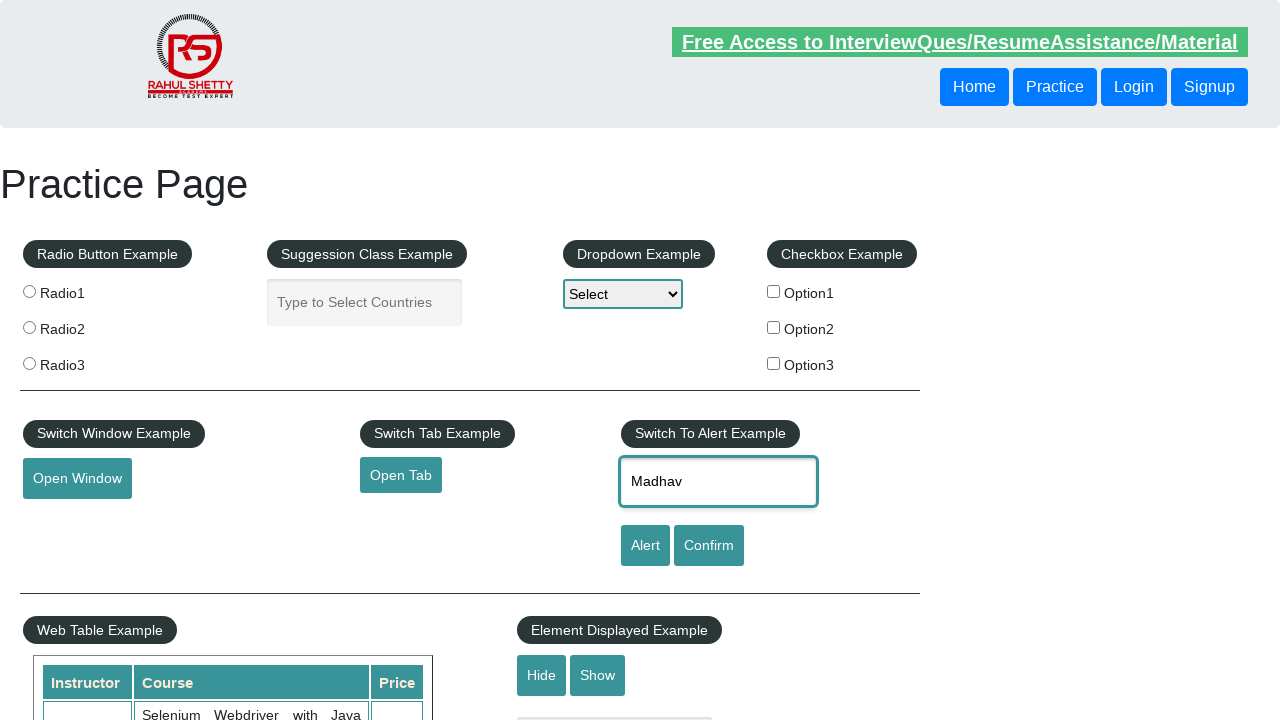

Clicked alert button to trigger JavaScript alert at (645, 546) on #alertbtn
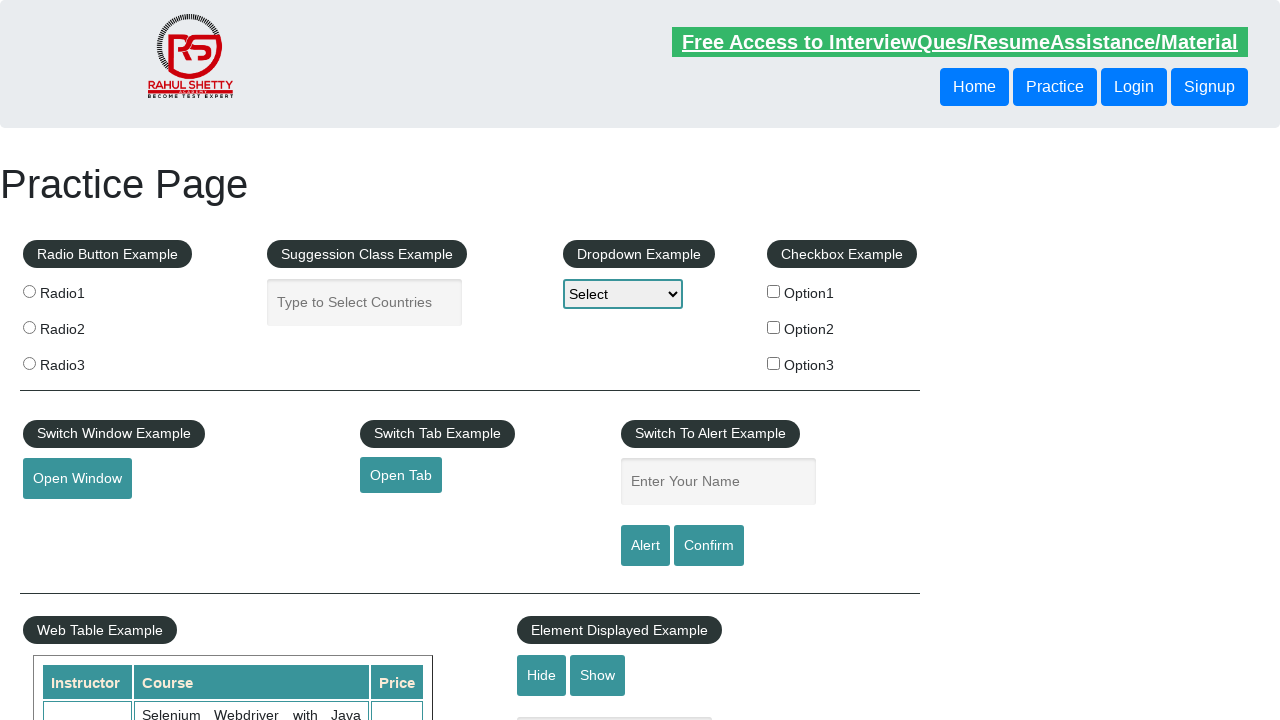

Set up dialog handler to accept alerts
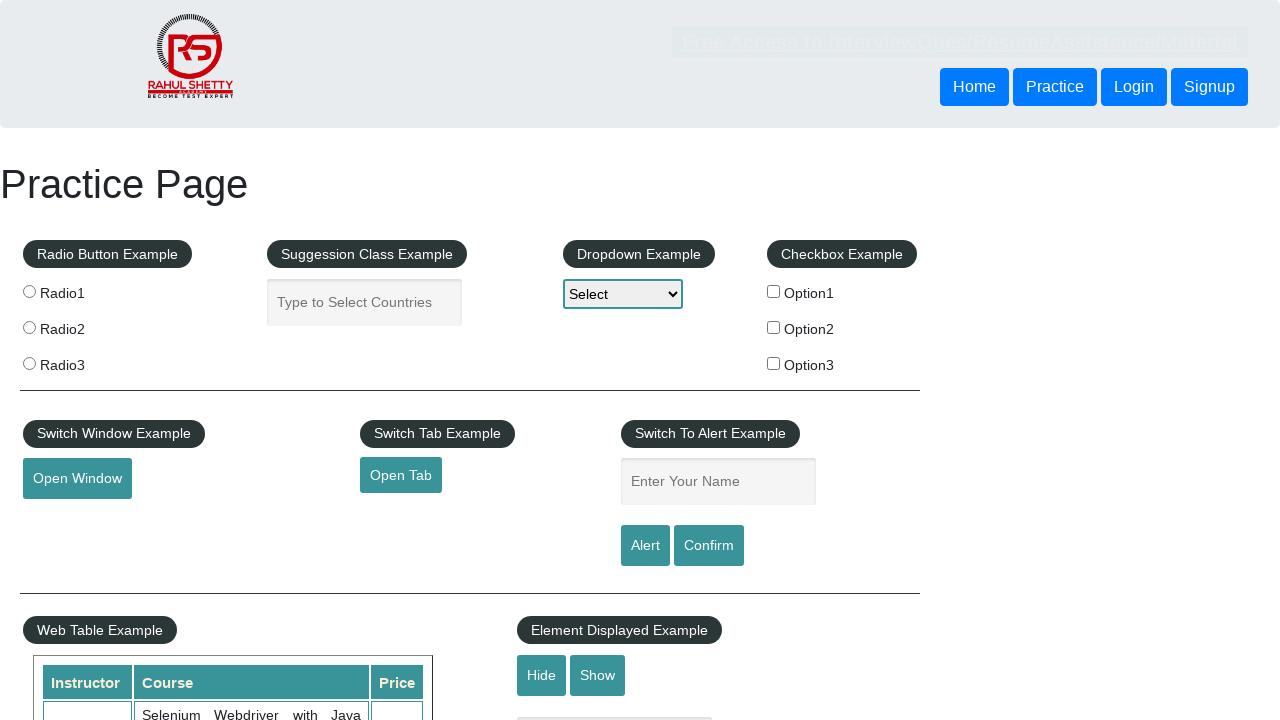

Set up one-time dialog handler for alert
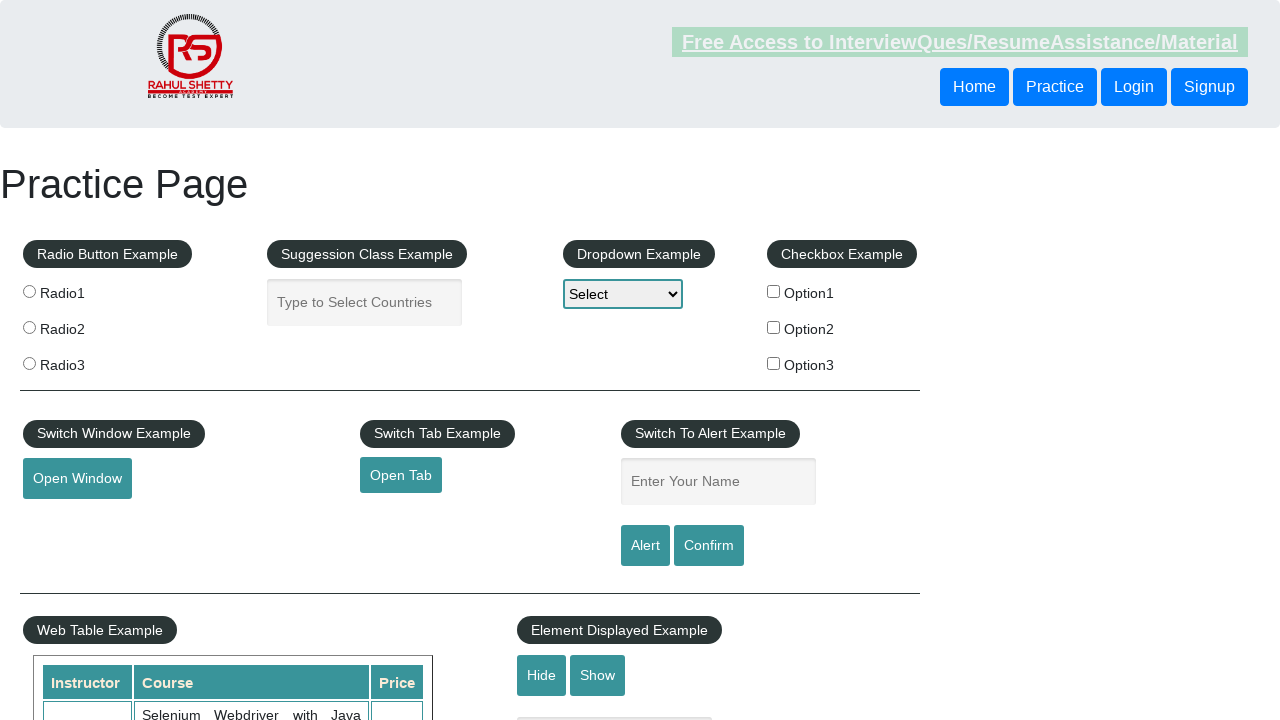

Clicked alert button again to trigger alert dialog at (645, 546) on #alertbtn
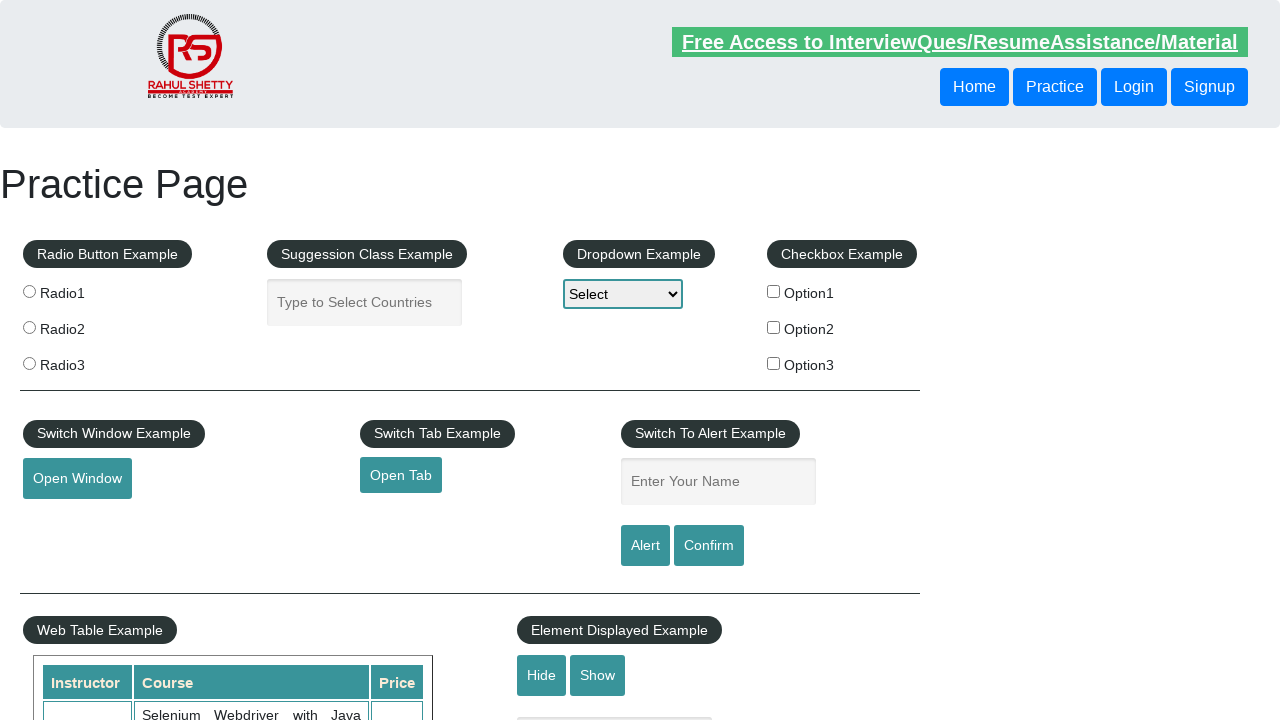

Waited for alert dialog to be processed
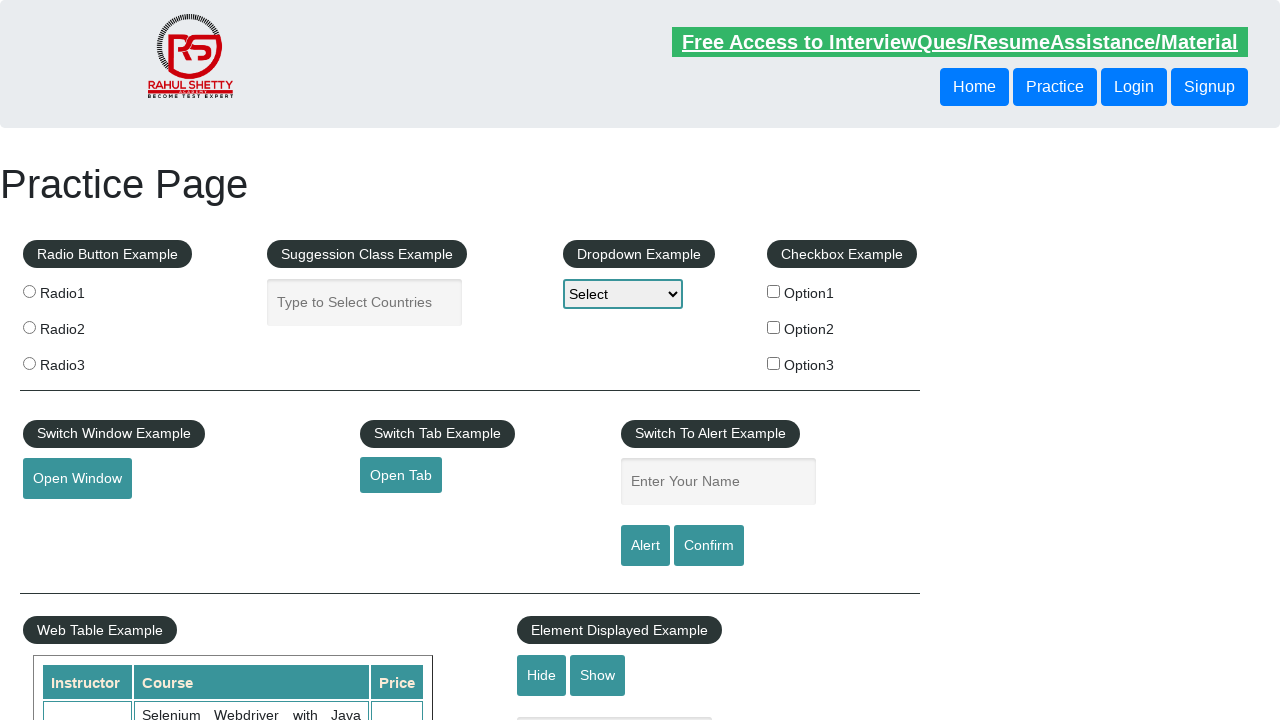

Set up one-time dialog handler for confirm dialog
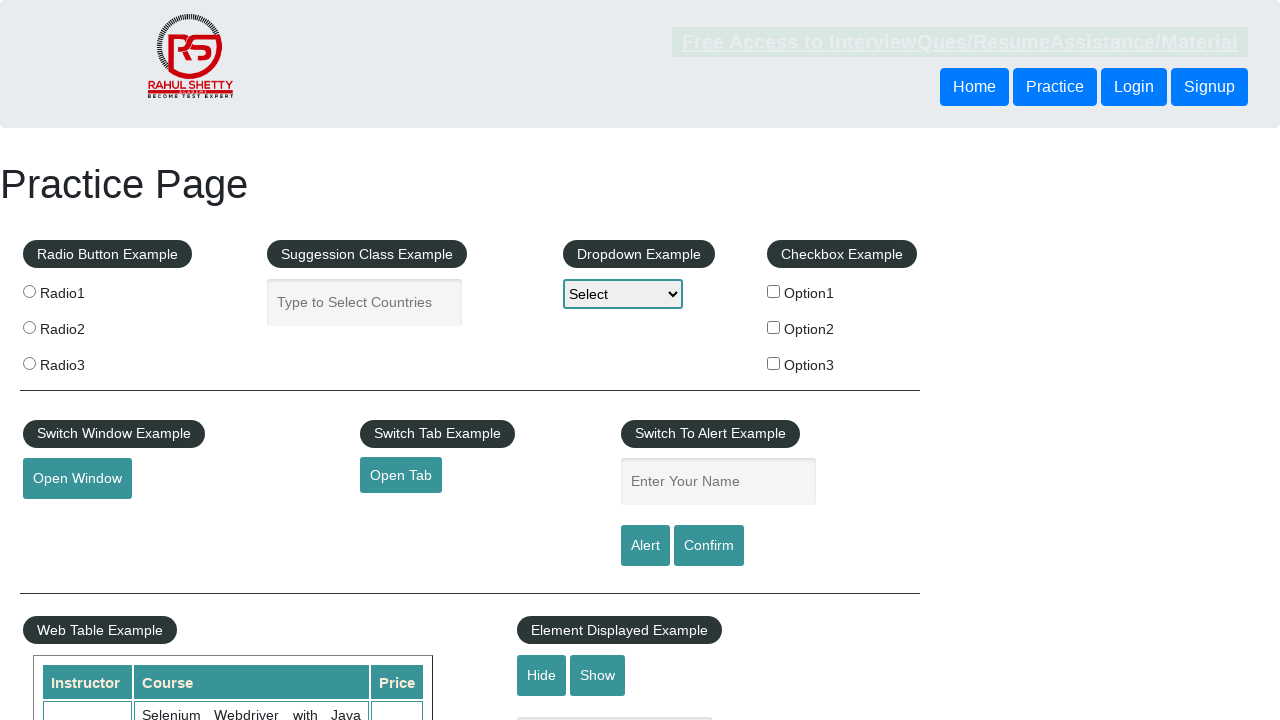

Clicked confirm button to trigger confirm dialog at (709, 546) on input#confirmbtn
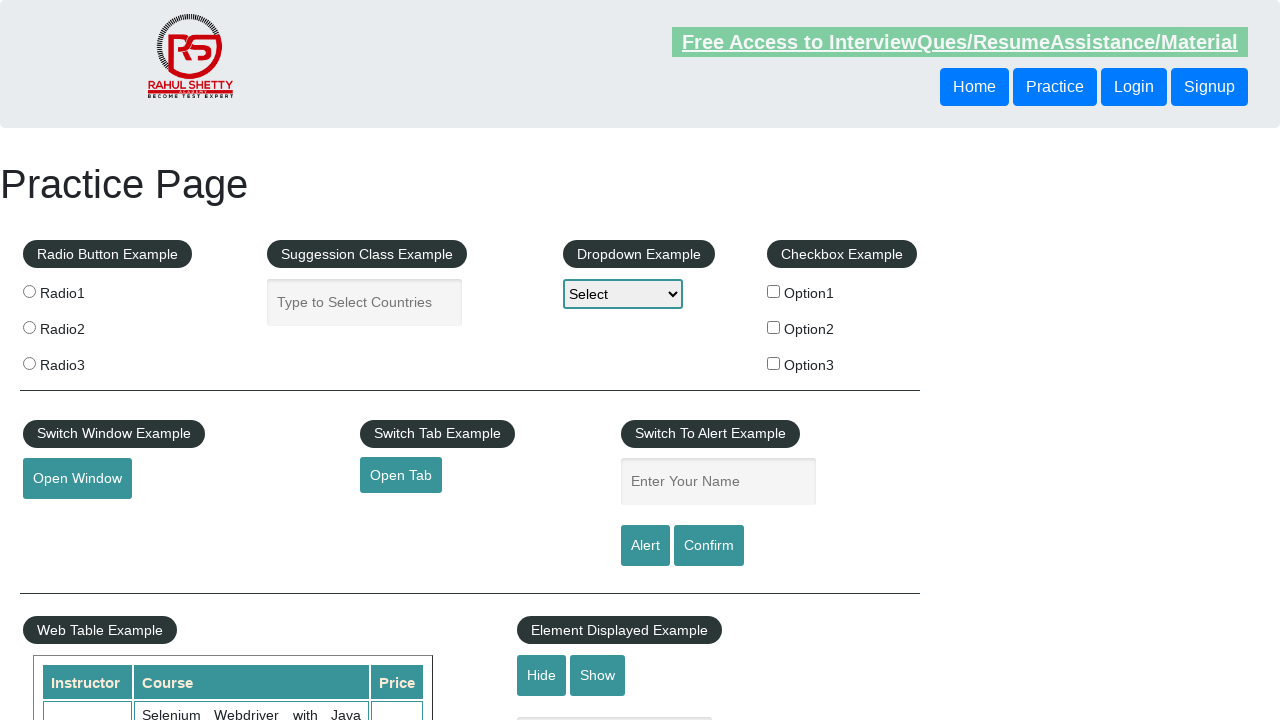

Waited for confirm dialog to be processed
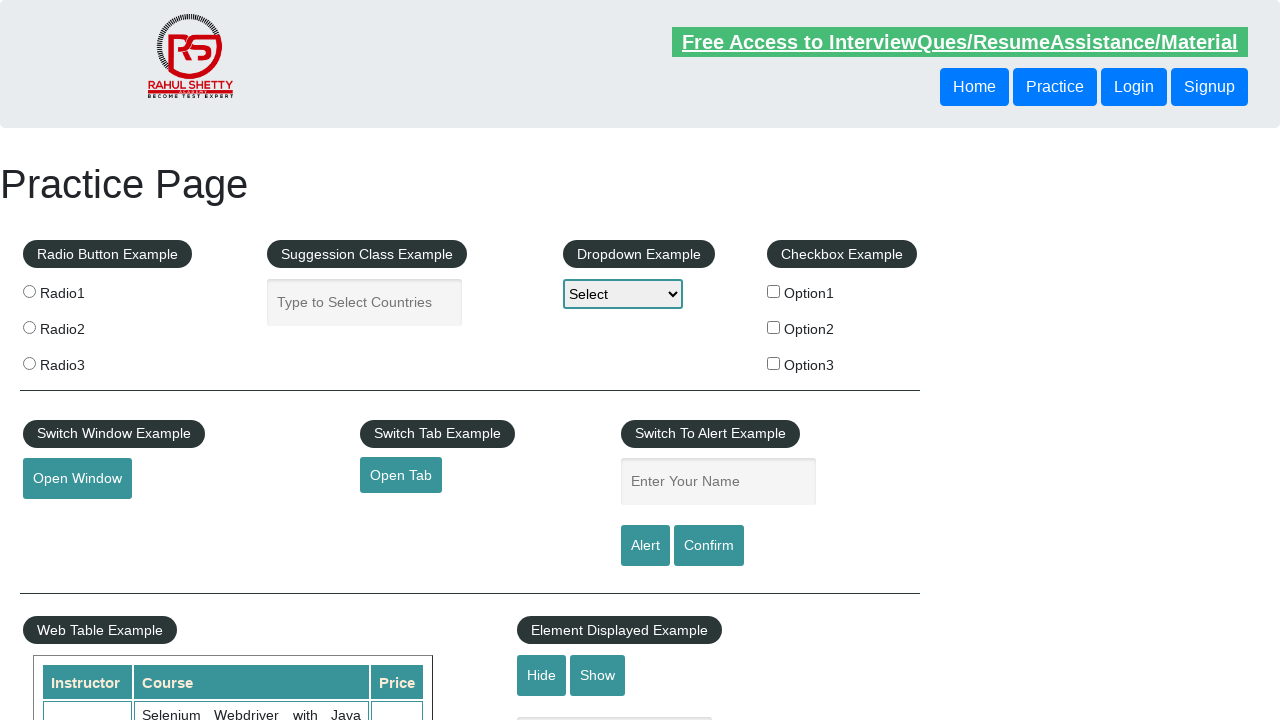

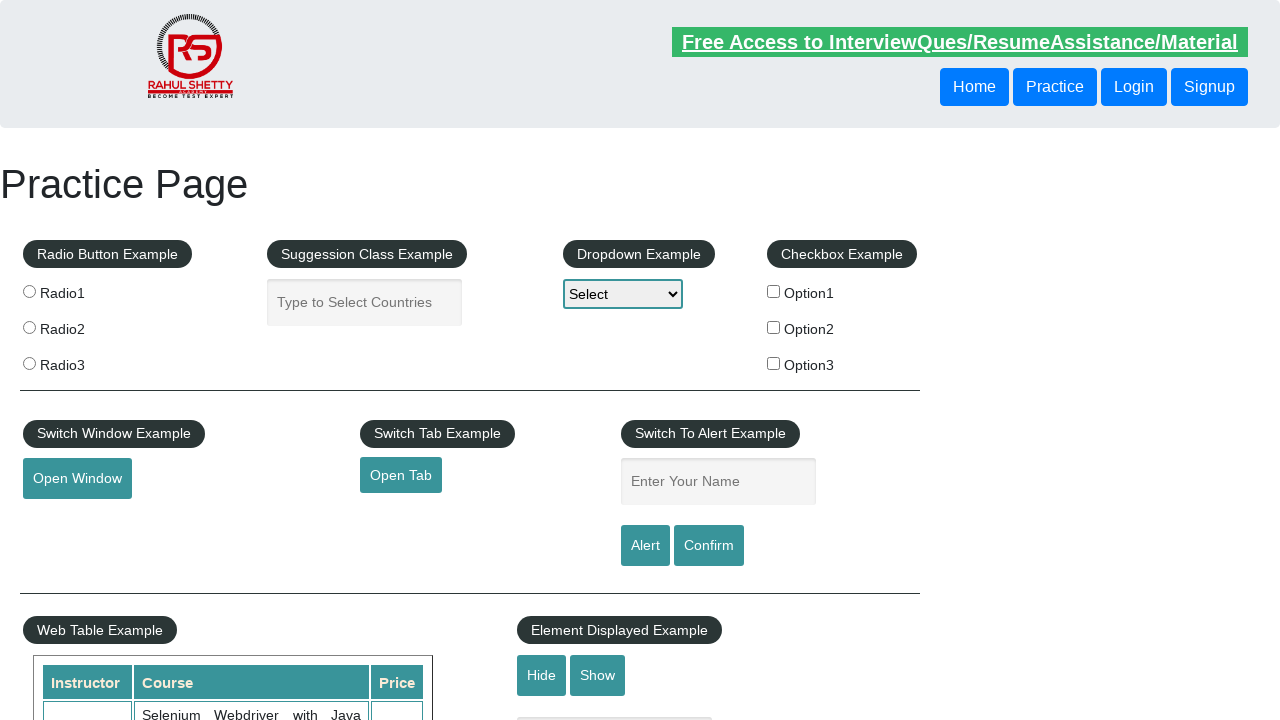